Solves a math captcha by calculating a formula based on a value from the page, fills the answer, selects robot checkbox and radio button, then submits the form

Starting URL: https://suninjuly.github.io/math.html

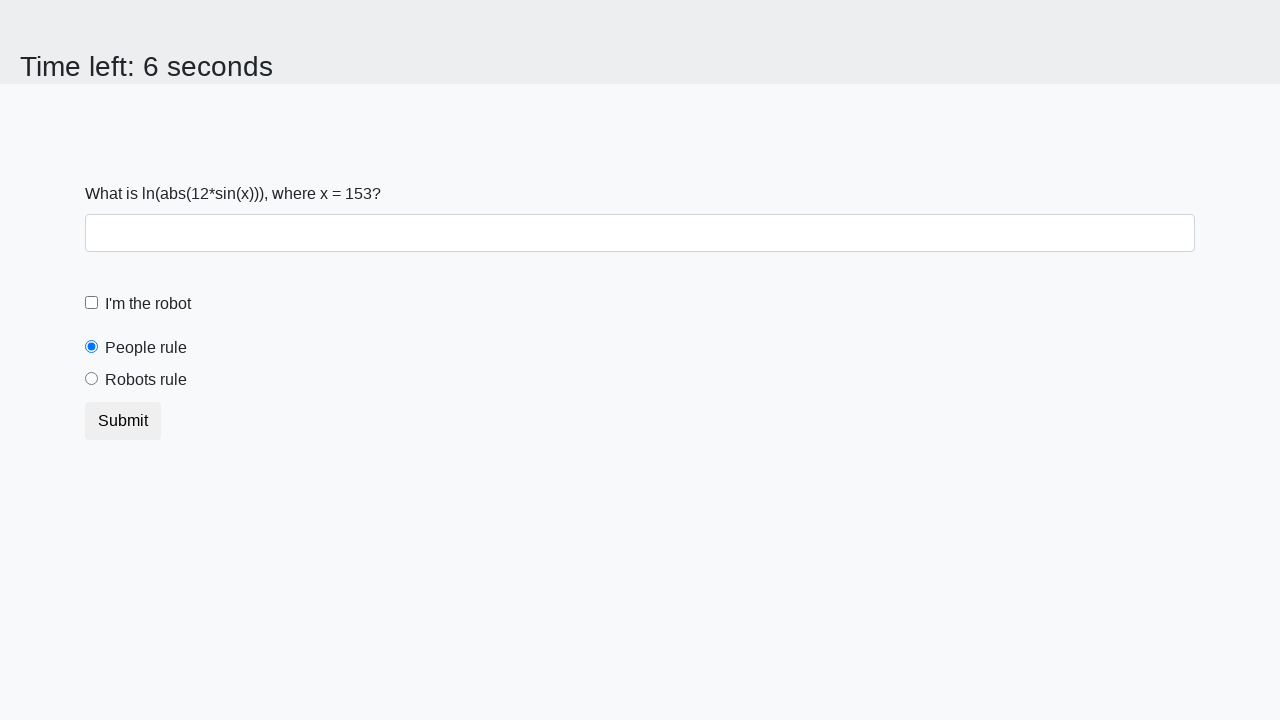

Retrieved x value from page
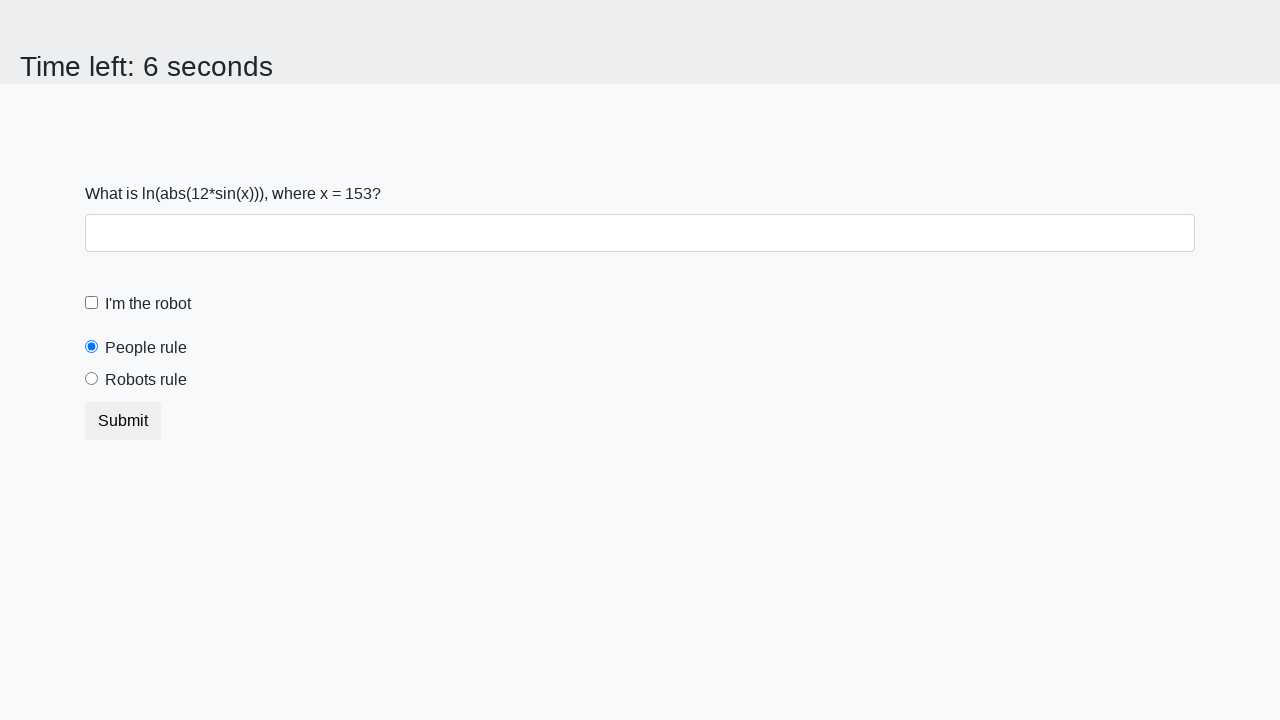

Calculated answer: 2.2697319883304043
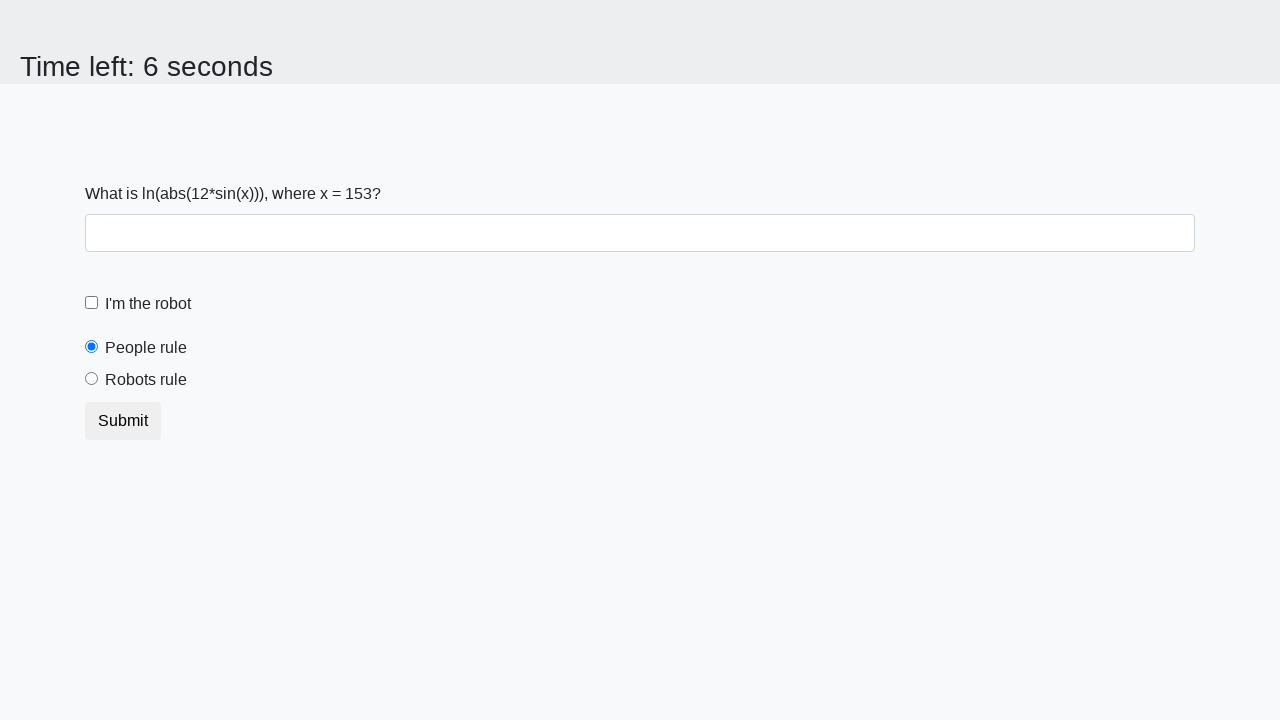

Checked if people radio button is selected by default
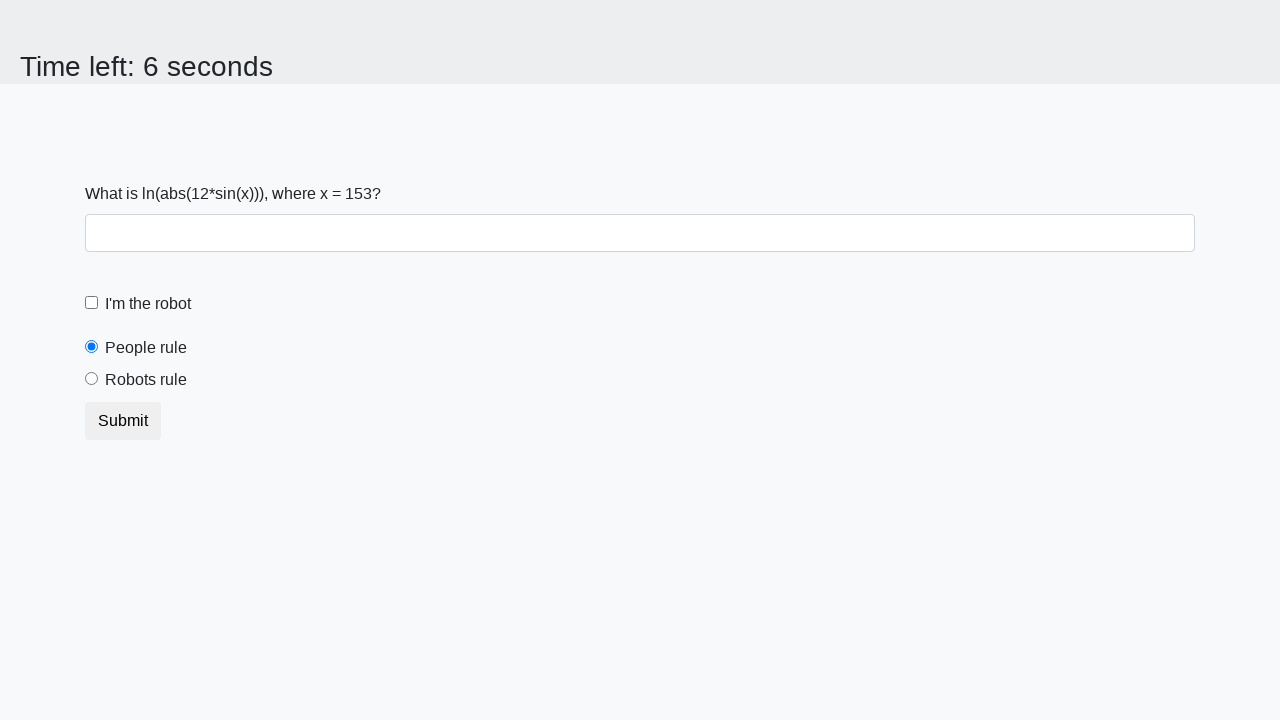

Verified people radio button is selected by default
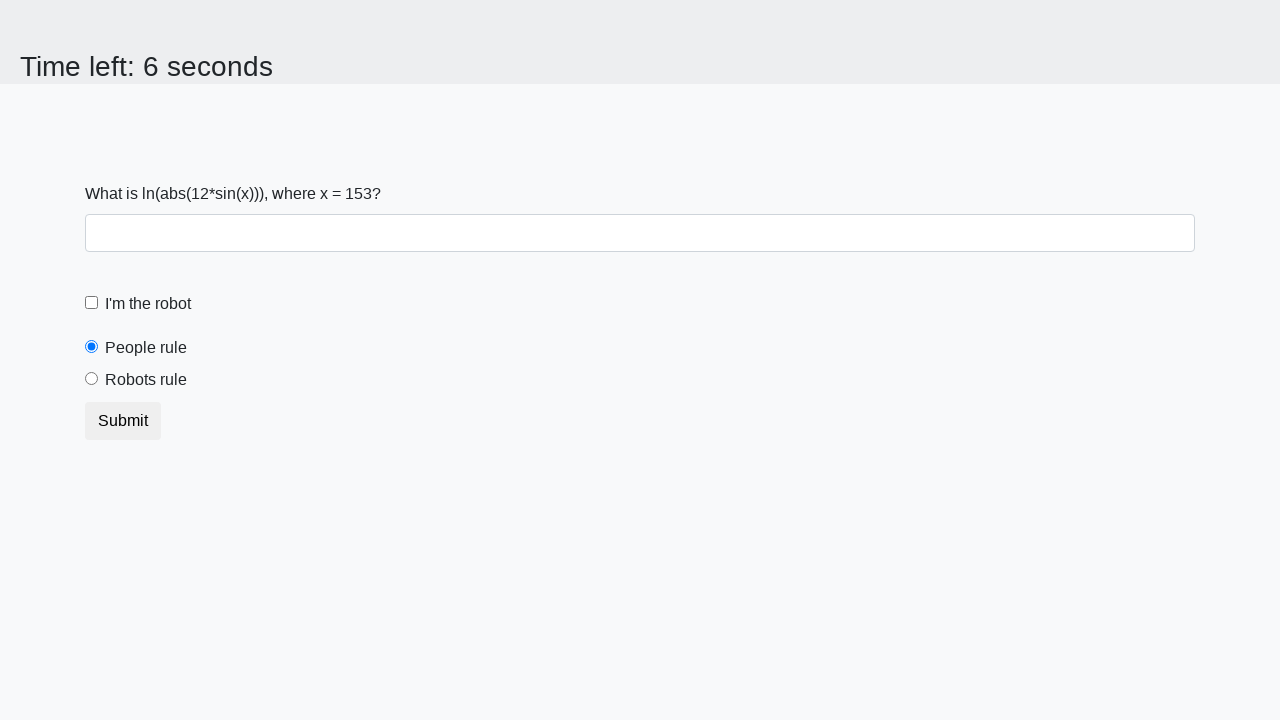

Filled answer field with calculated value: 2.2697319883304043 on //input[@id="answer"]
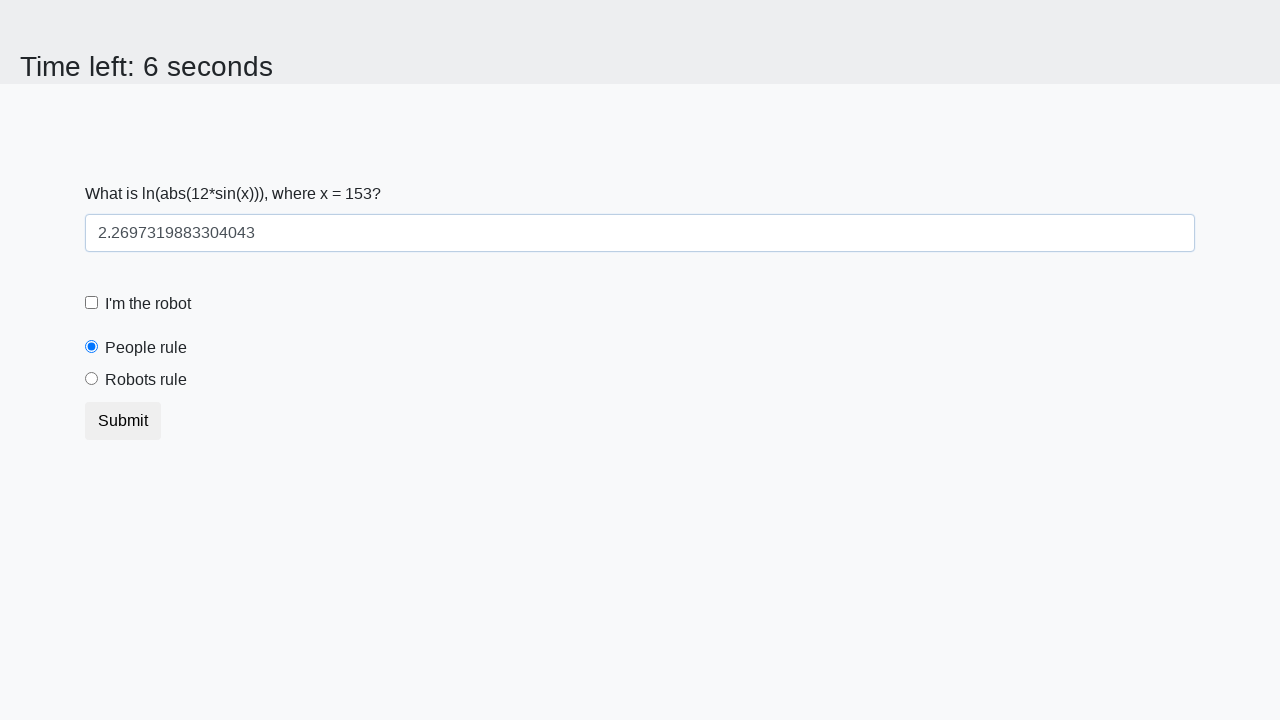

Clicked robot checkbox at (92, 303) on xpath=//input[@id="robotCheckbox"]
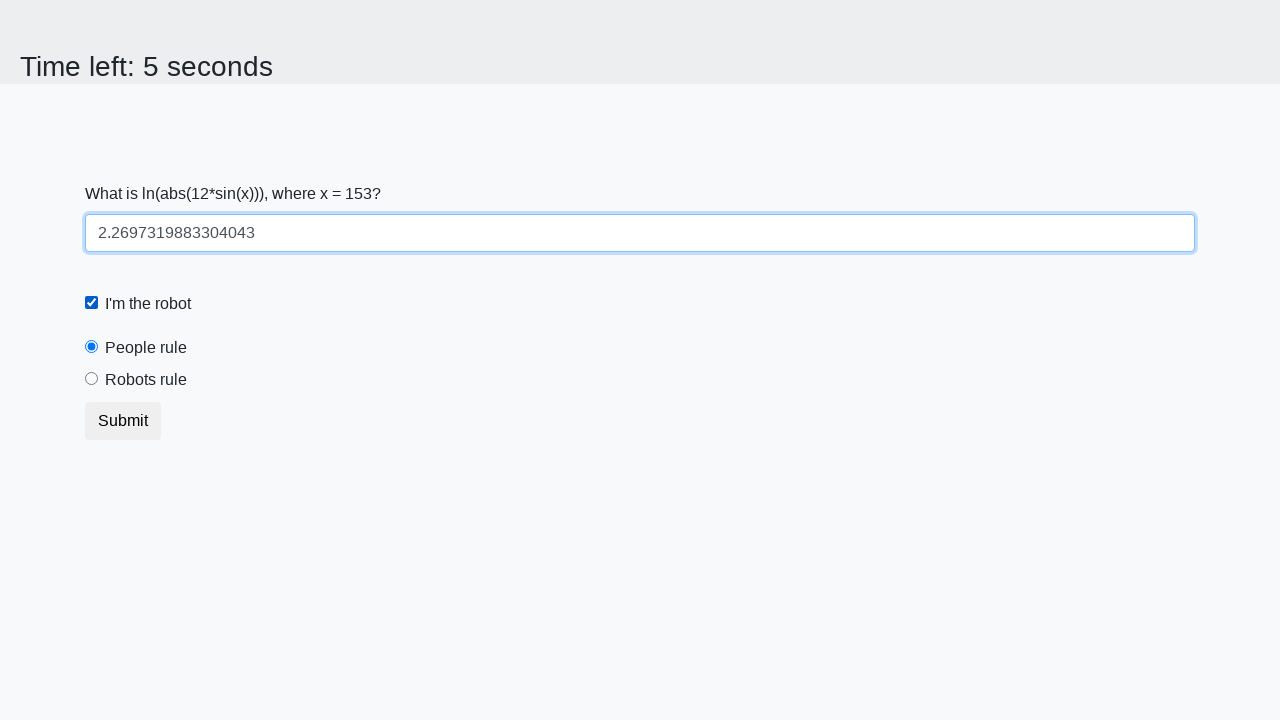

Clicked robots rule radio button at (92, 379) on xpath=//input[@id="robotsRule"]
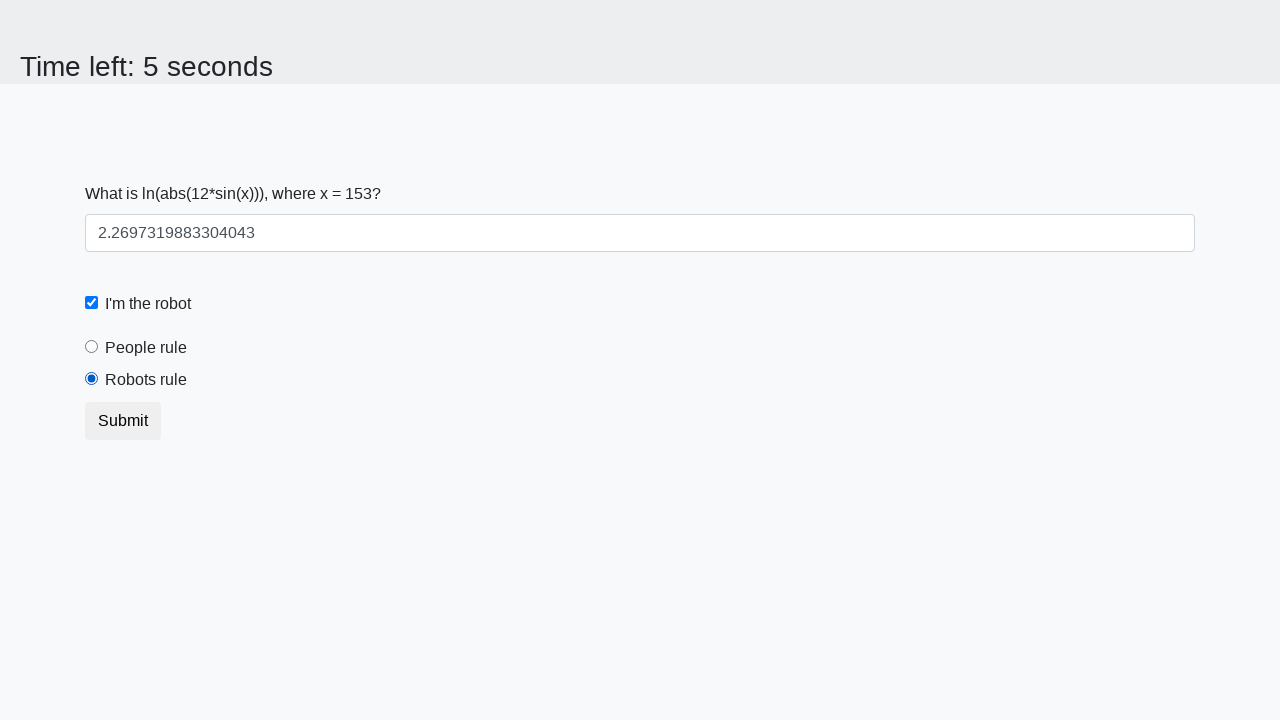

Submitted the form at (123, 421) on xpath=//button[@type="submit"]
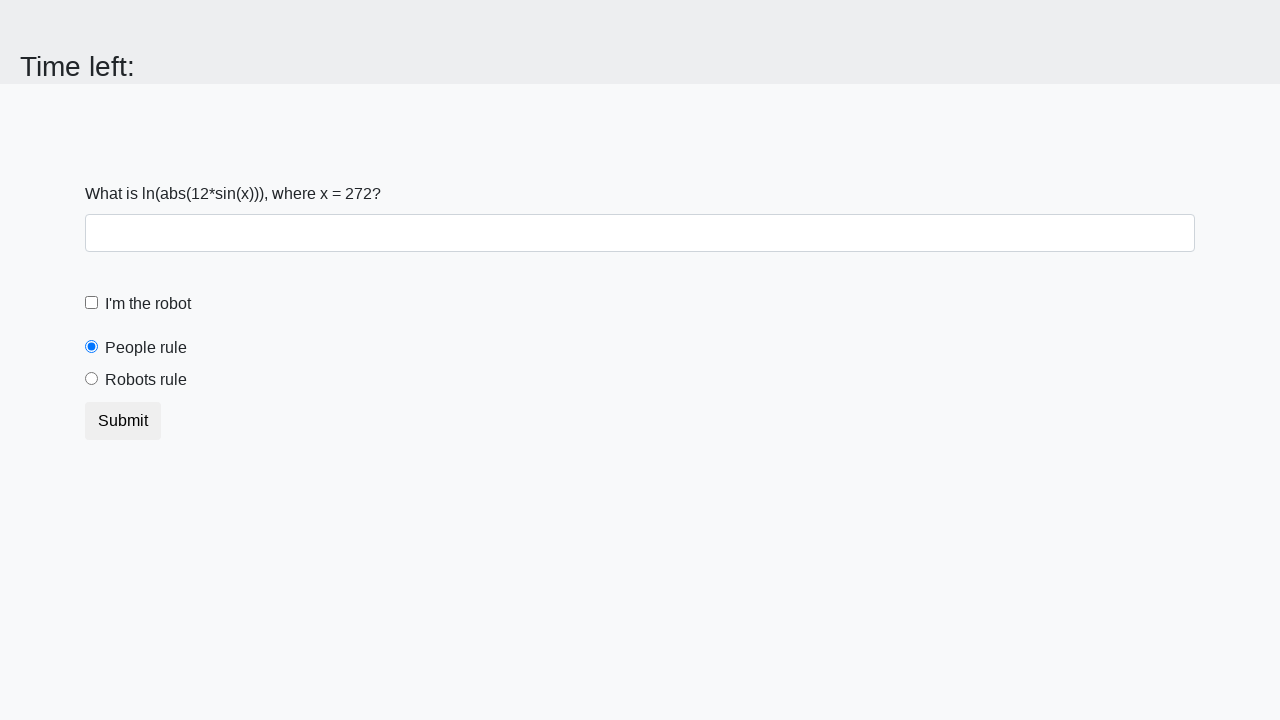

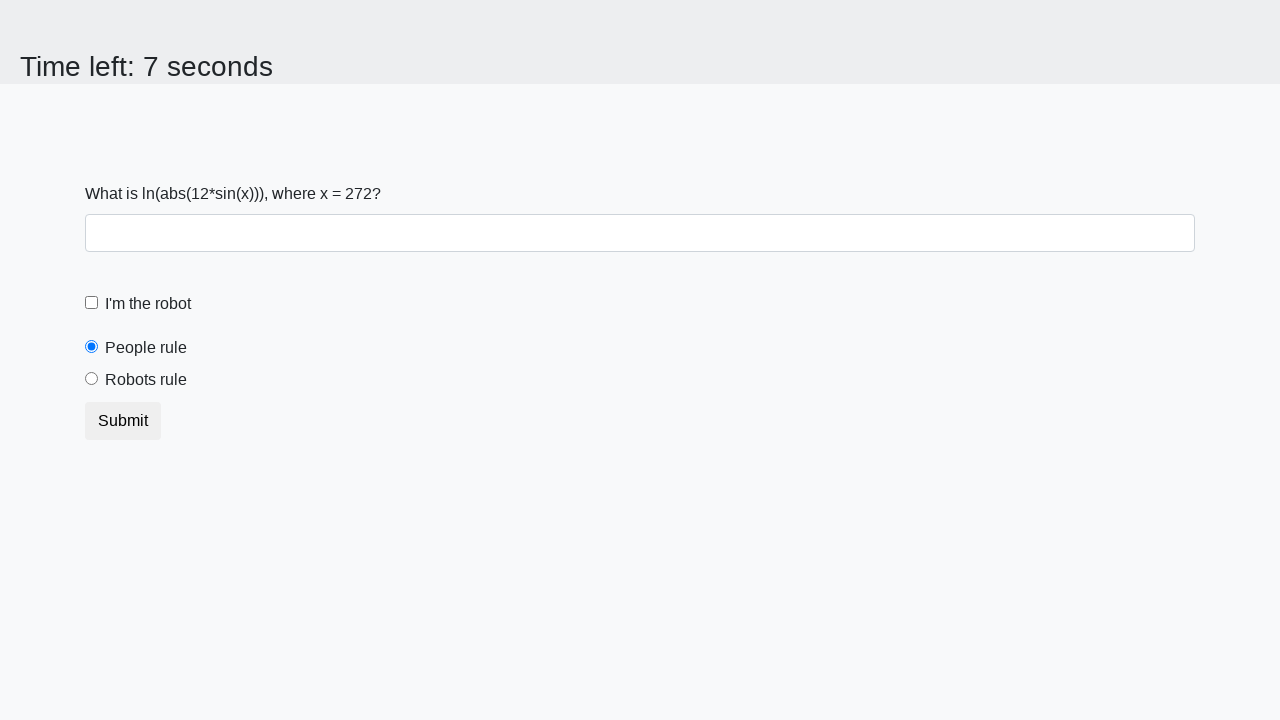